Tests filtering todos by clicking Active, Completed, and All links, and using browser back button

Starting URL: https://demo.playwright.dev/todomvc

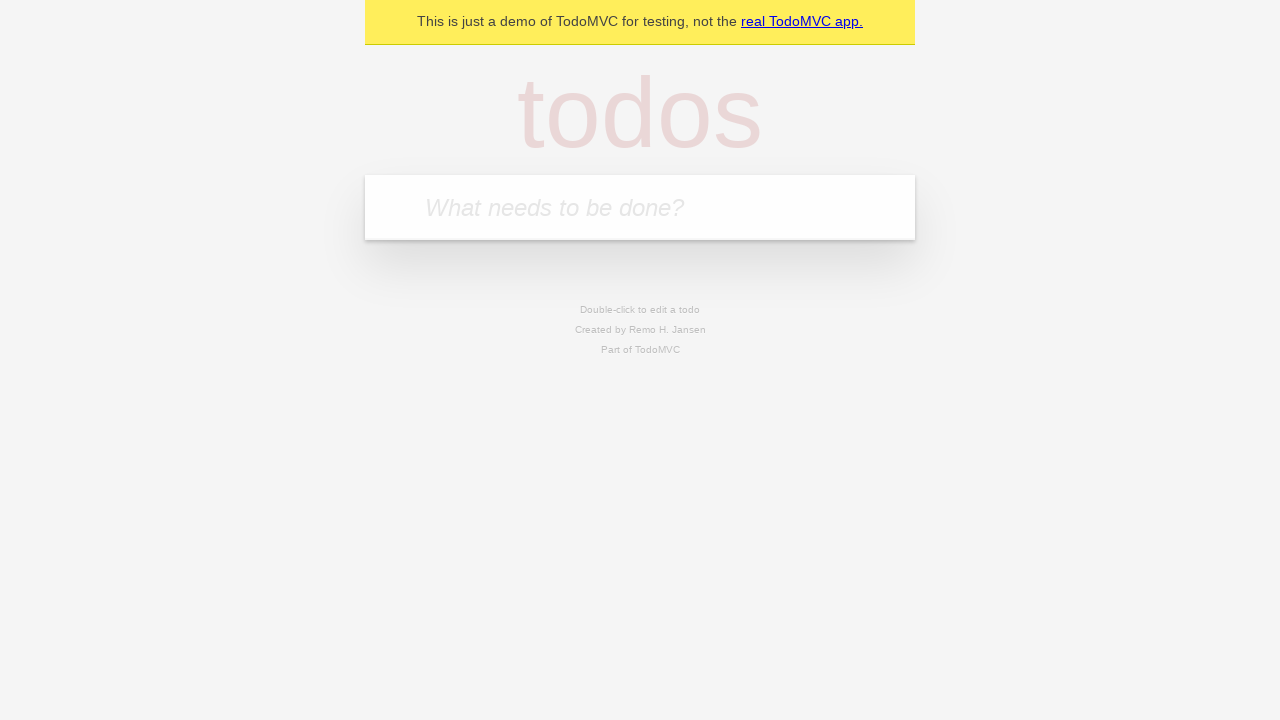

Filled todo input with 'buy some cheese' on internal:attr=[placeholder="What needs to be done?"i]
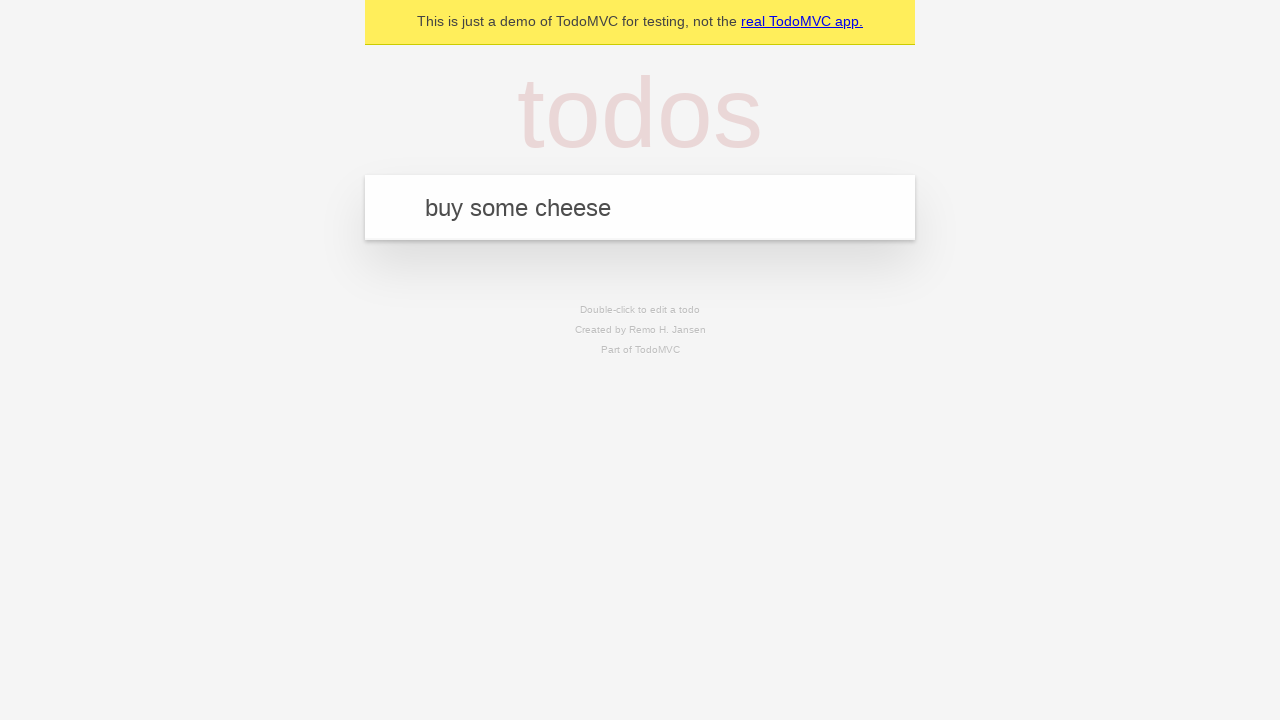

Pressed Enter to add first todo on internal:attr=[placeholder="What needs to be done?"i]
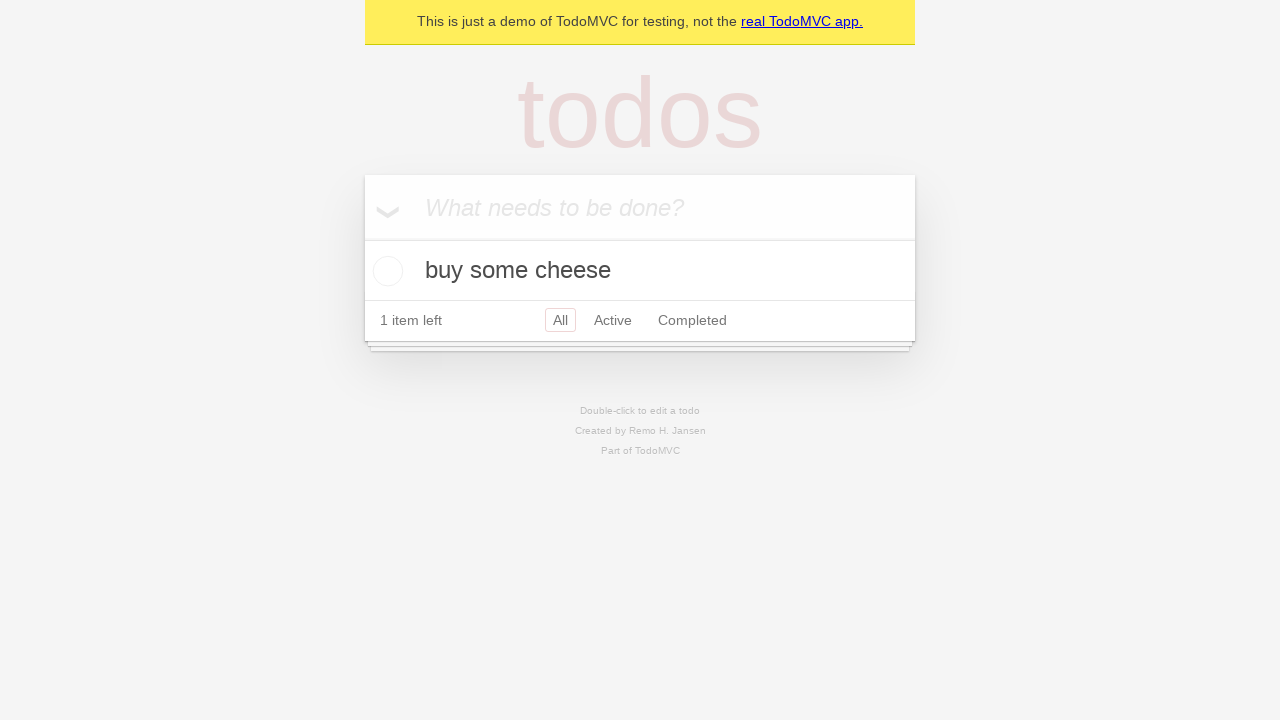

Filled todo input with 'feed the cat' on internal:attr=[placeholder="What needs to be done?"i]
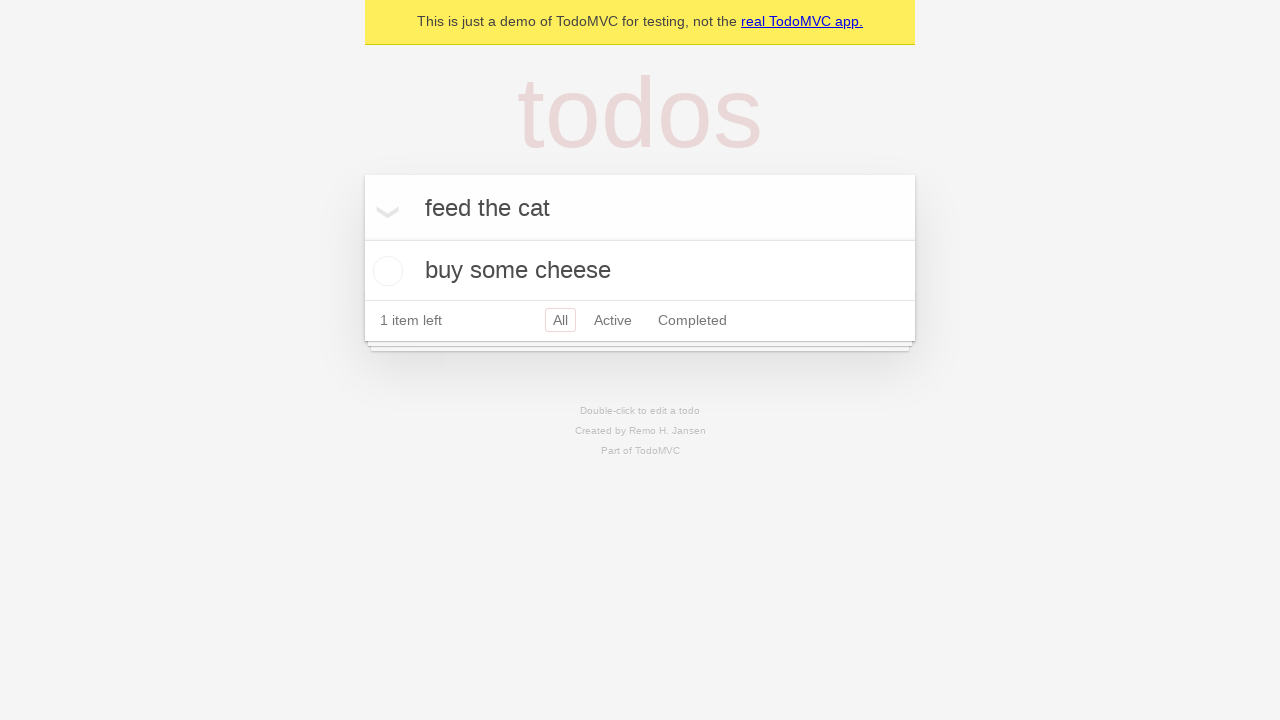

Pressed Enter to add second todo on internal:attr=[placeholder="What needs to be done?"i]
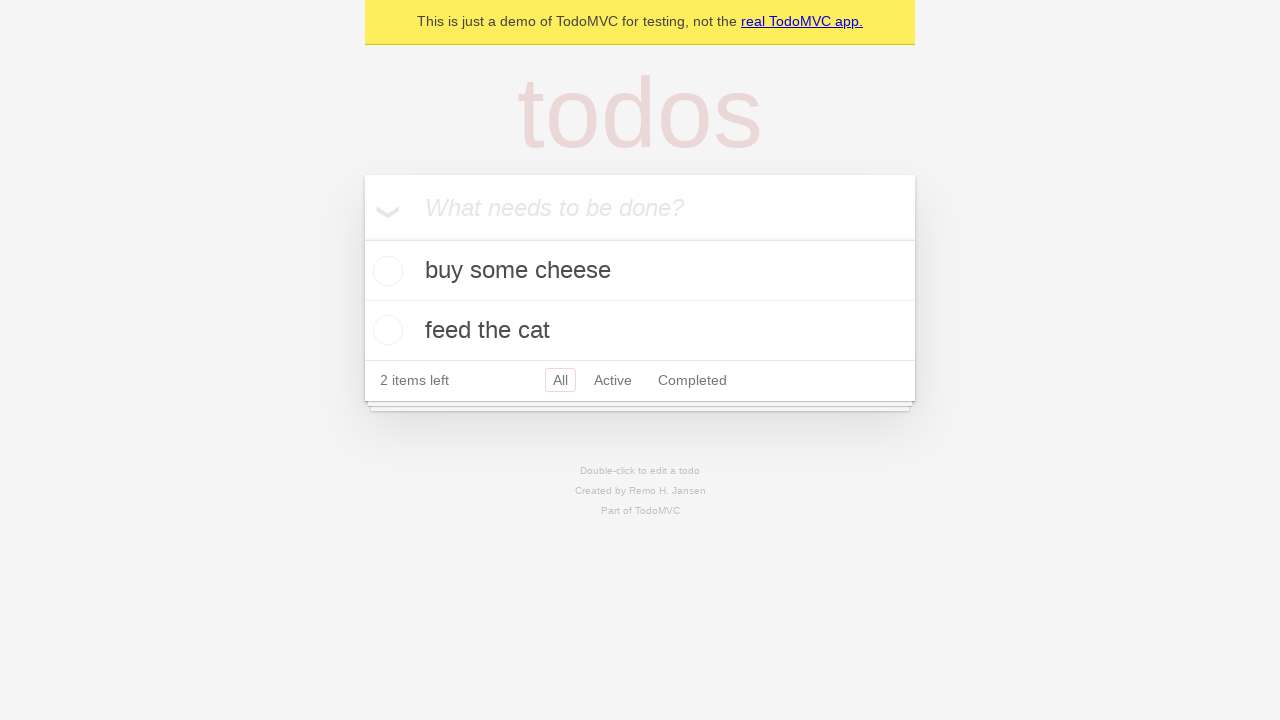

Filled todo input with 'book a doctors appointment' on internal:attr=[placeholder="What needs to be done?"i]
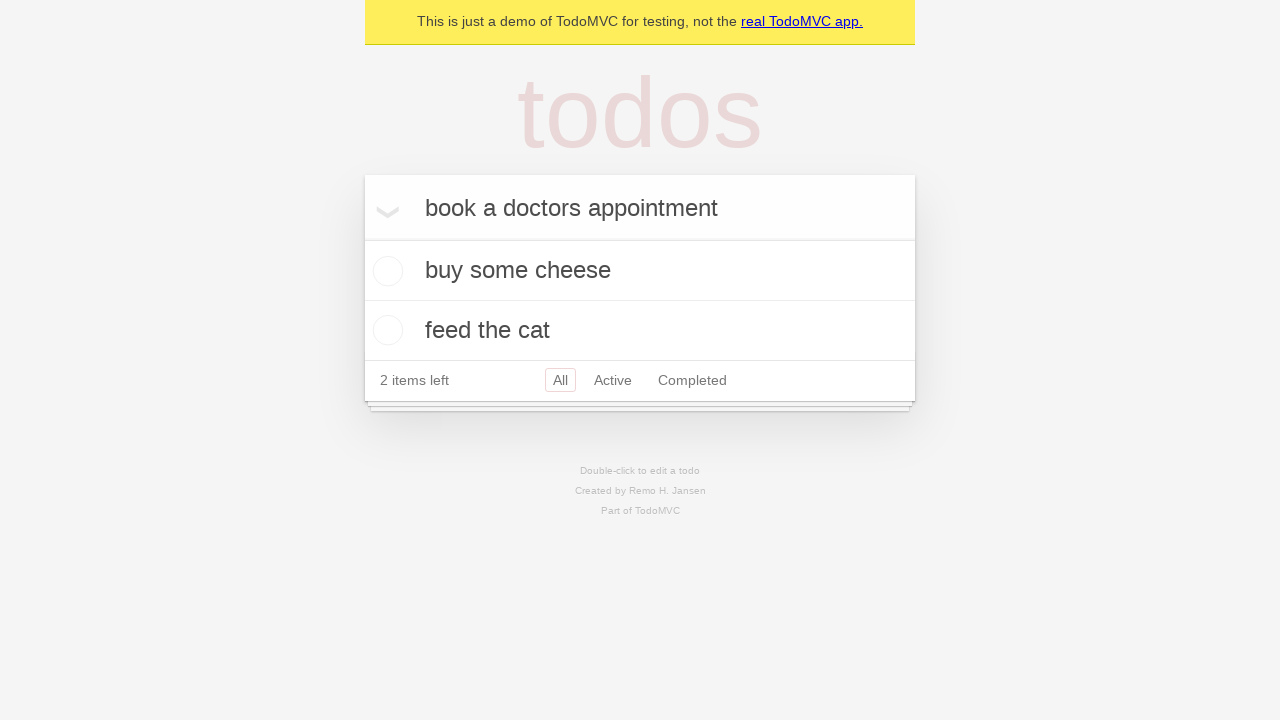

Pressed Enter to add third todo on internal:attr=[placeholder="What needs to be done?"i]
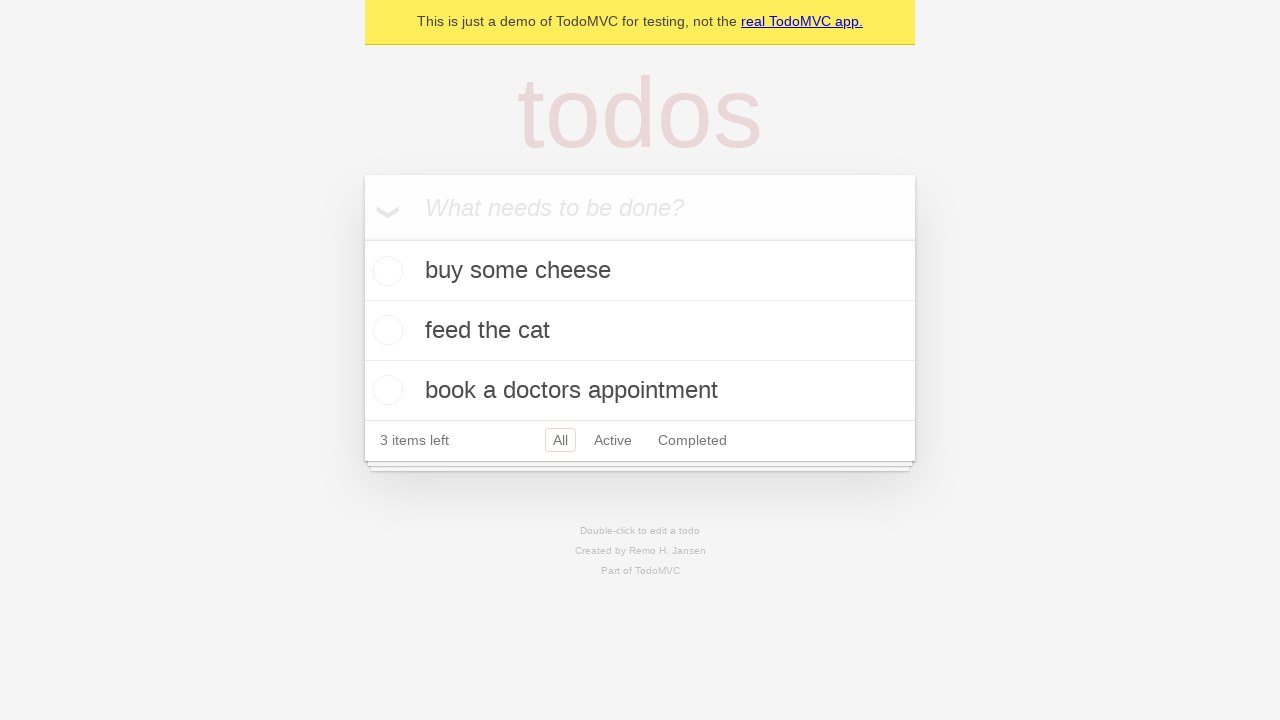

Marked second todo as complete at (385, 330) on [data-testid='todo-item'] >> nth=1 >> internal:role=checkbox
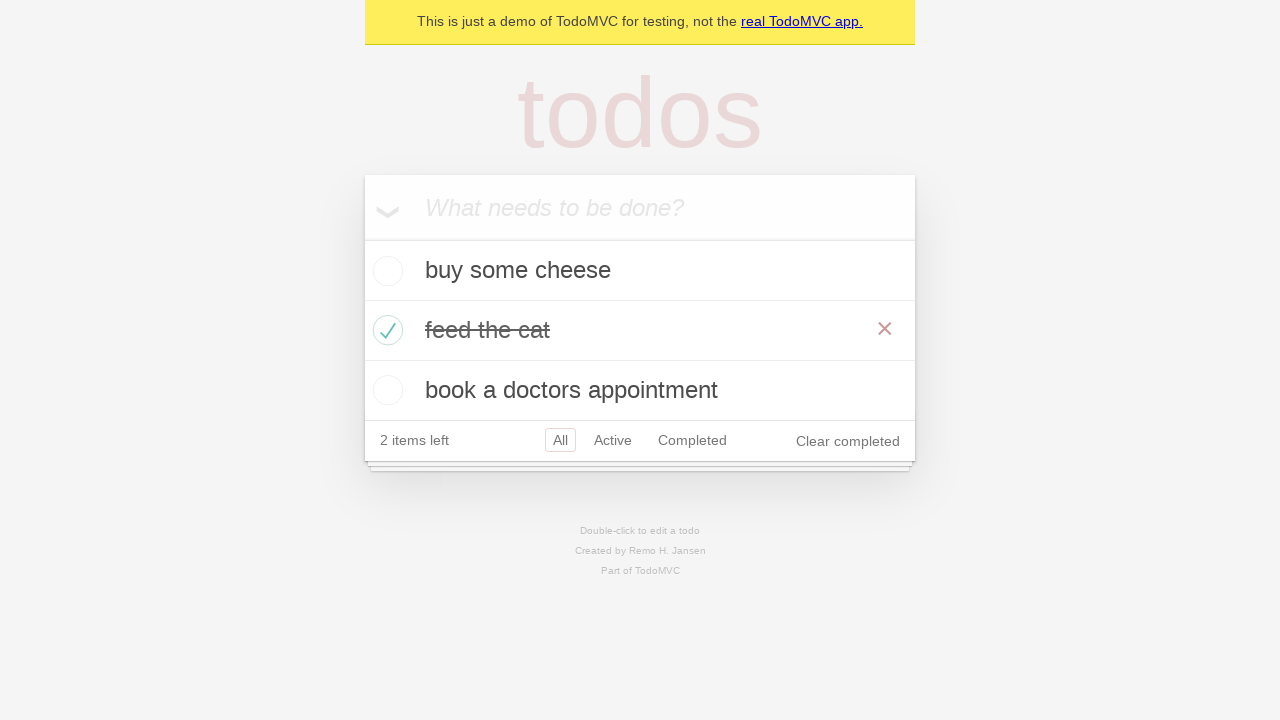

Clicked Active filter link at (613, 440) on internal:role=link[name="Active"i]
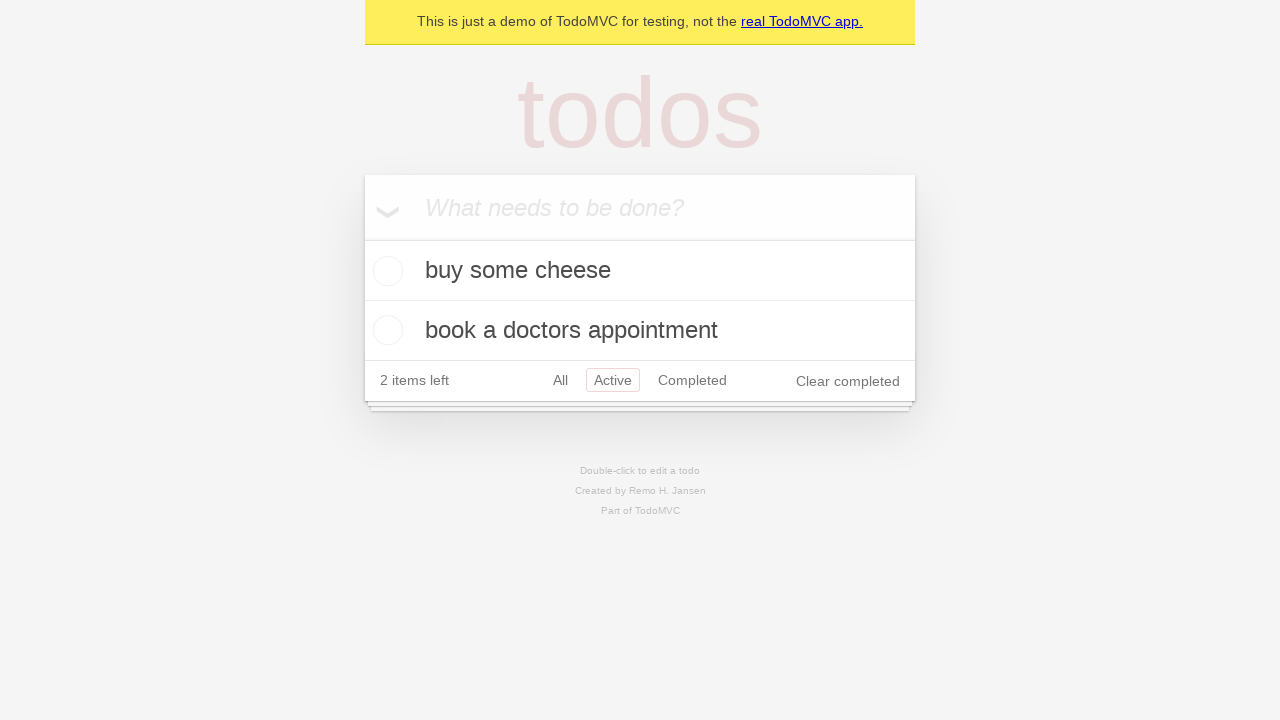

Waited for filtered todo items to load in Active view
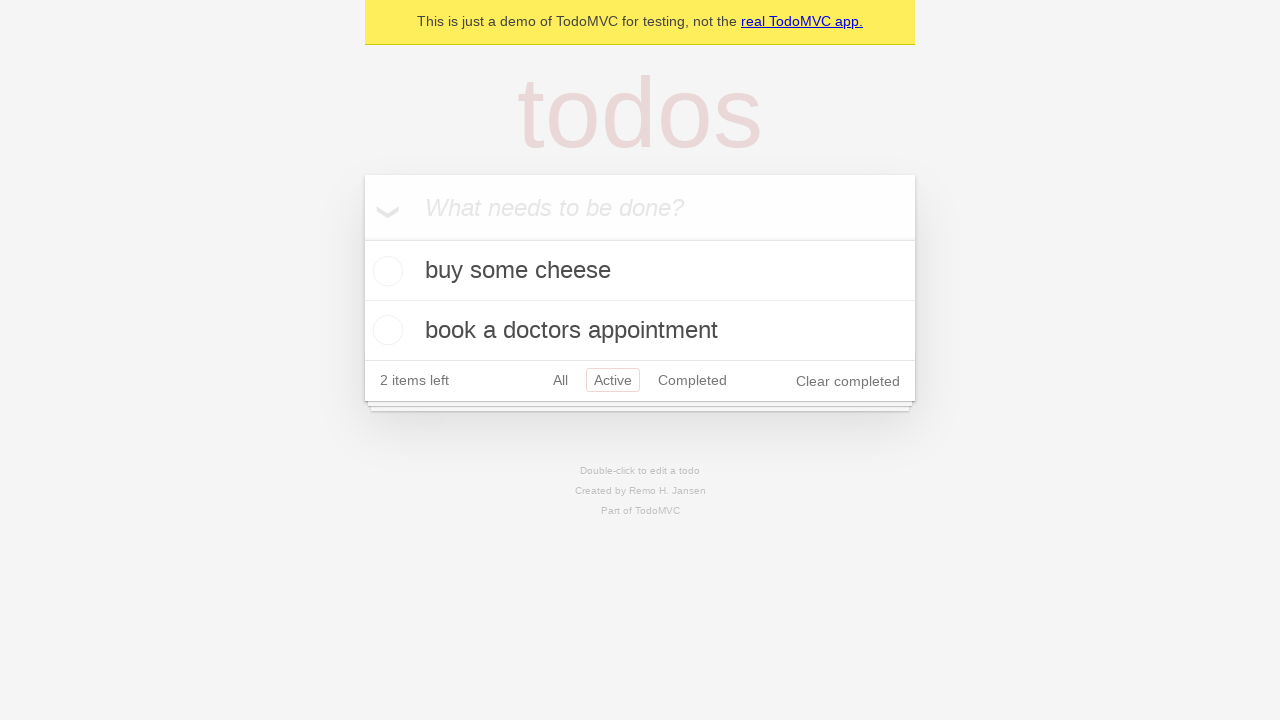

Clicked Completed filter link at (692, 380) on internal:role=link[name="Completed"i]
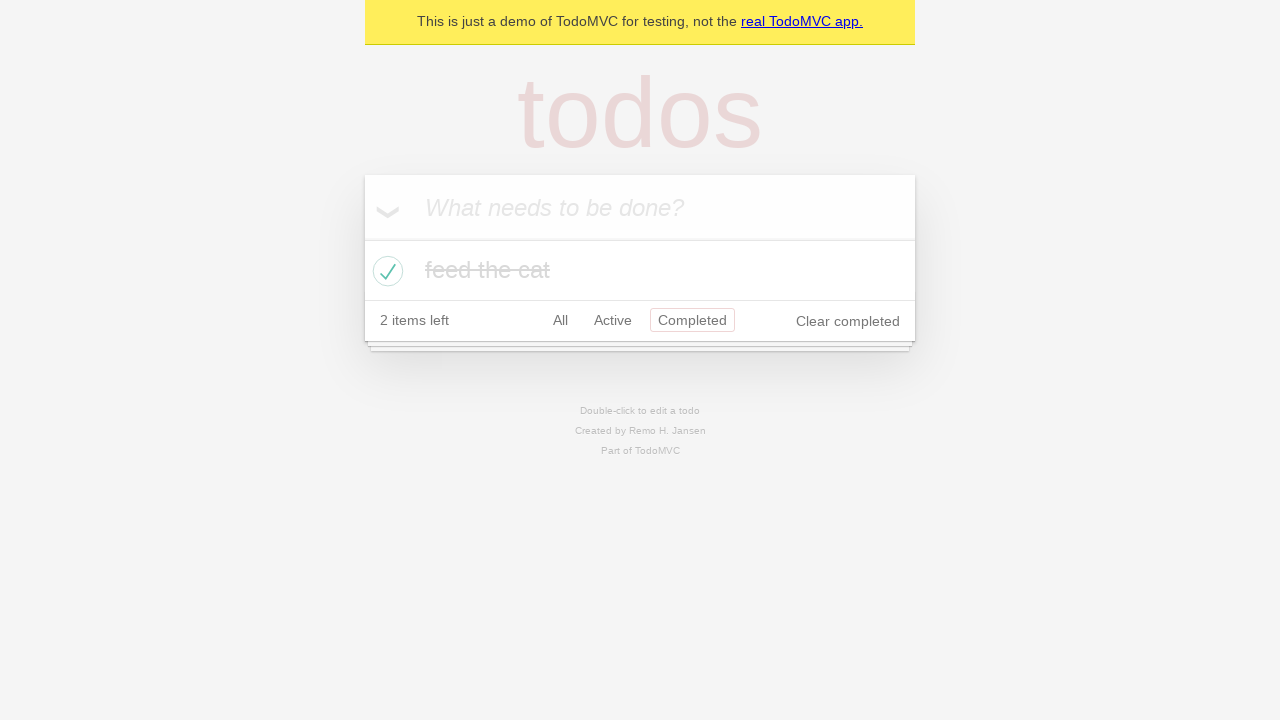

Clicked All filter link at (560, 320) on internal:role=link[name="All"i]
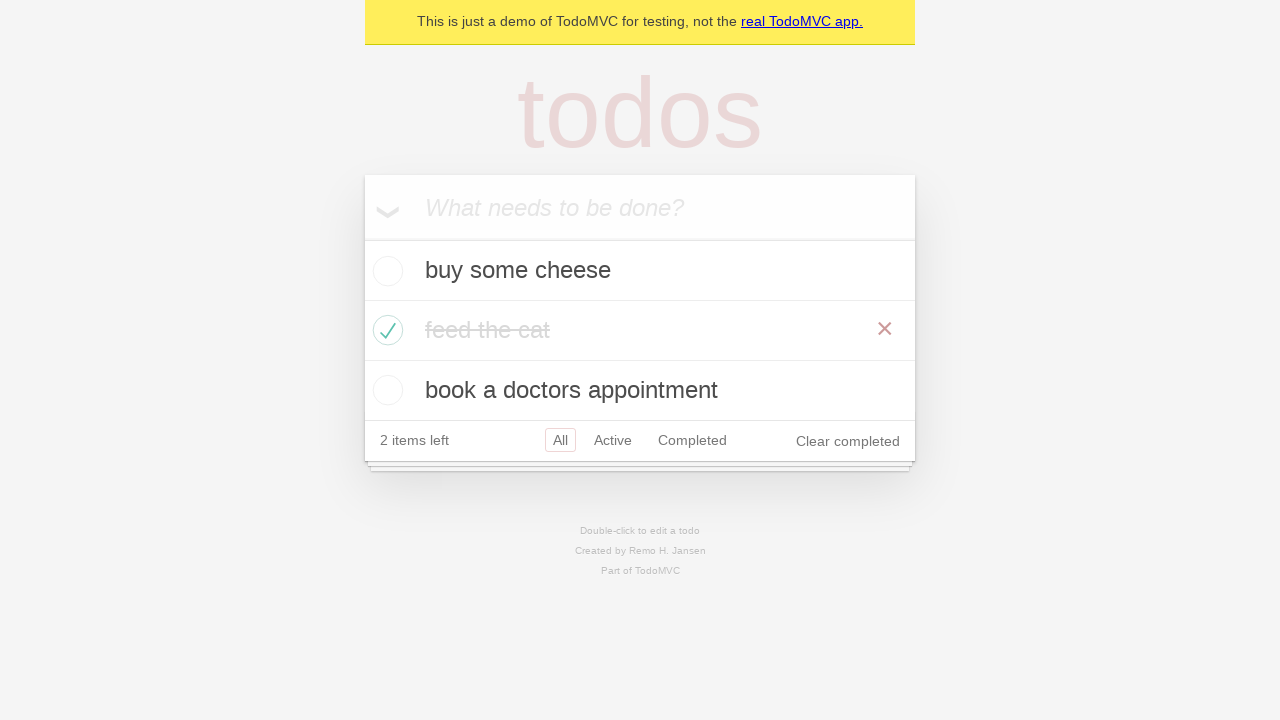

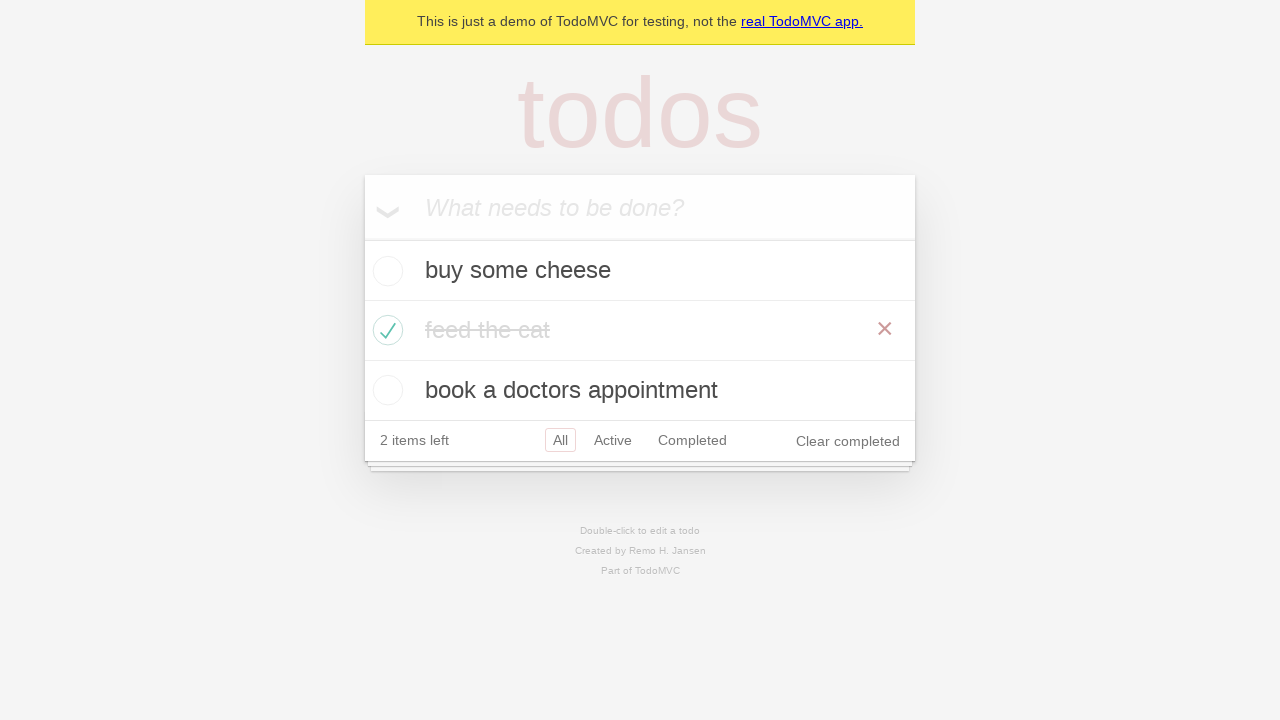